Tests a reaction time game by waiting for the start signal and clicking when the "now" element appears

Starting URL: https://hyomo777.github.io/Reaction/

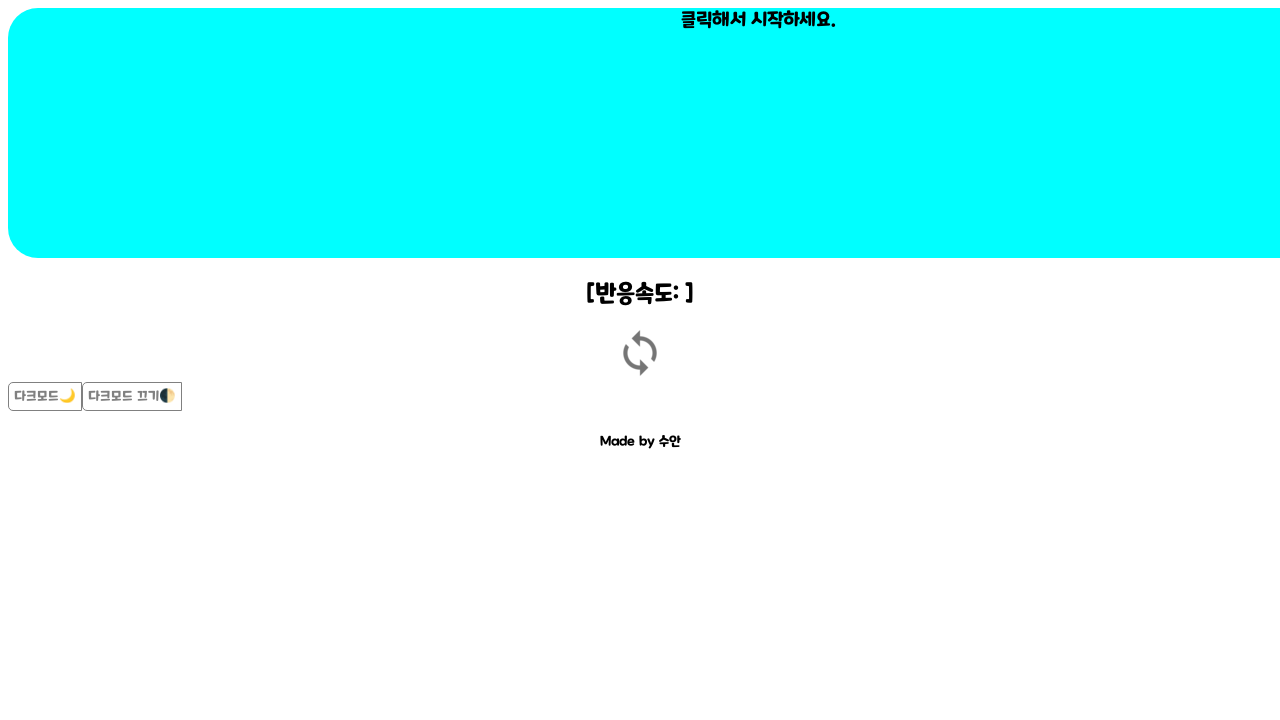

Clicked waiting area to start reaction test at (640, 133) on .waiting
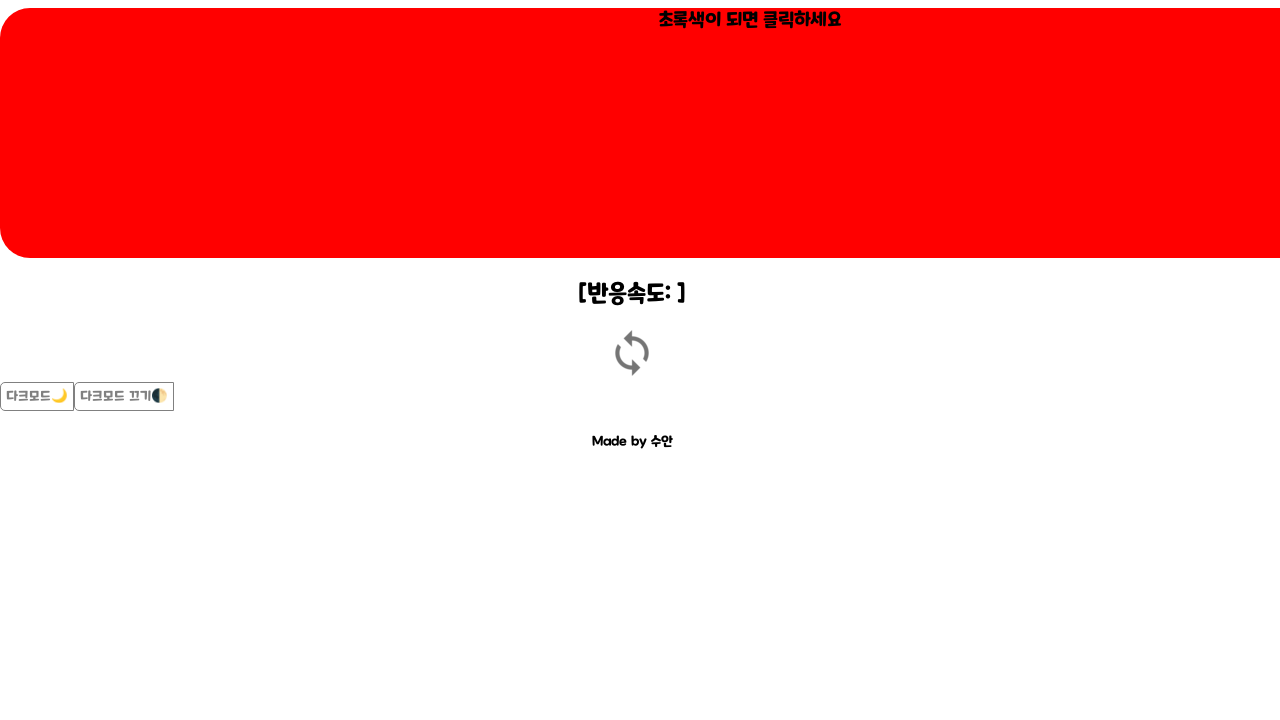

Waited for 'now' signal to appear (timeout: 30s)
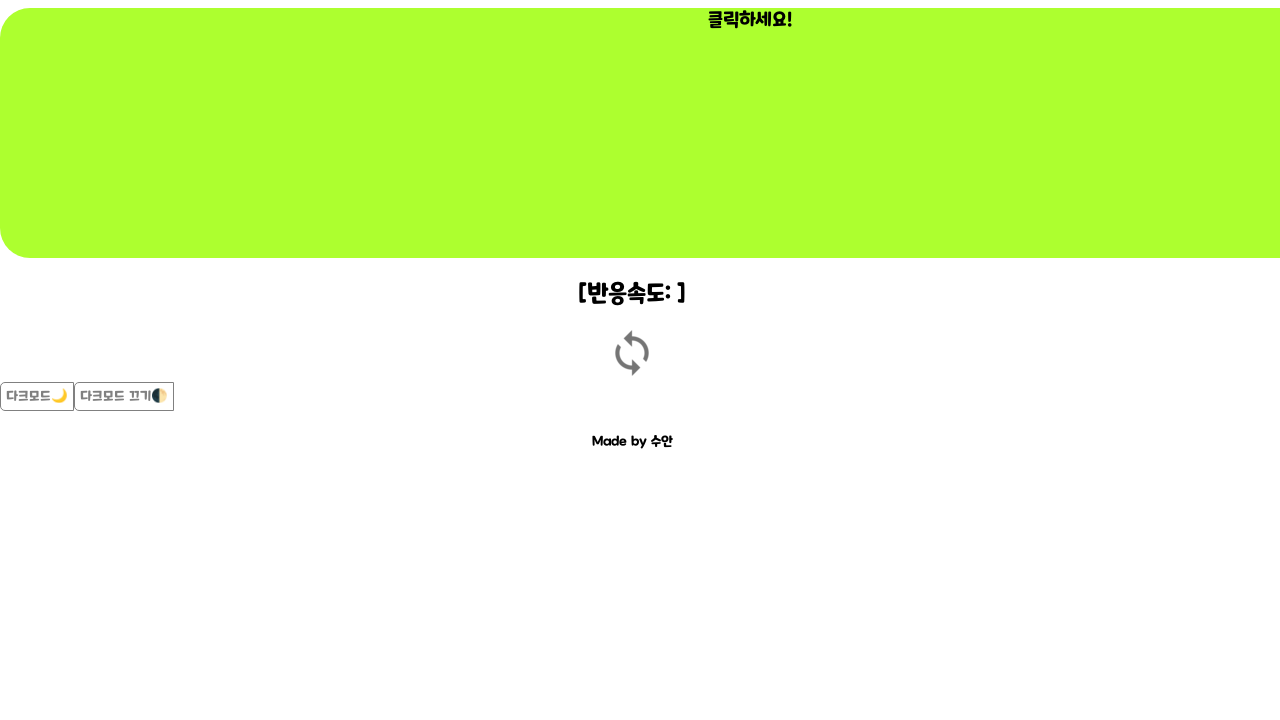

Clicked 'now' element to register reaction time at (640, 133) on .now
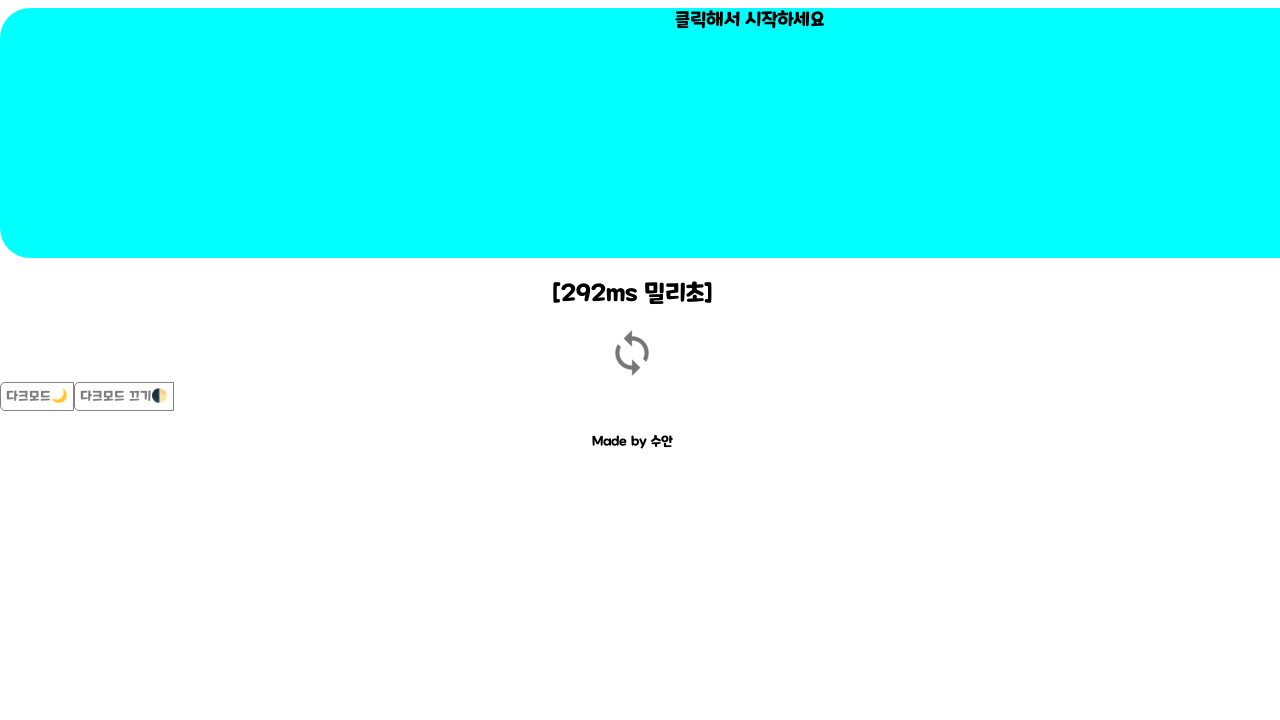

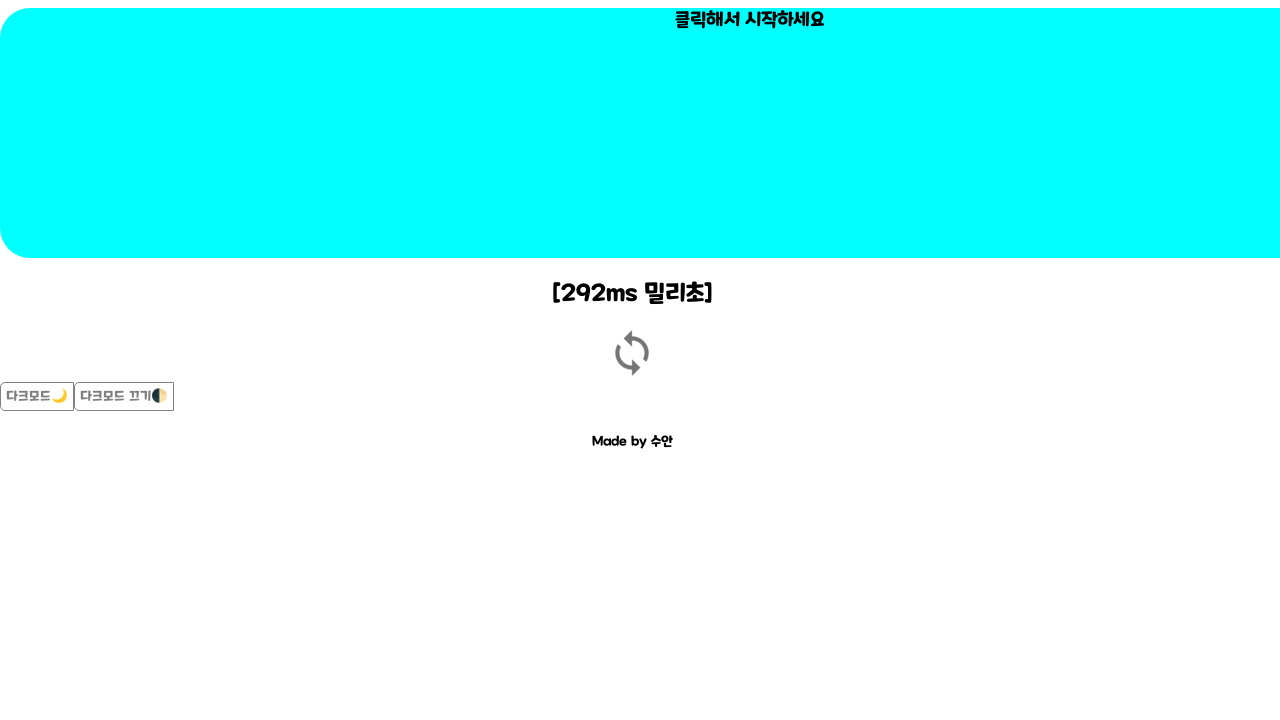